Tests right-click context menu functionality by right-clicking on an element and selecting the Quit option from the context menu

Starting URL: https://swisnl.github.io/jQuery-contextMenu/demo.html

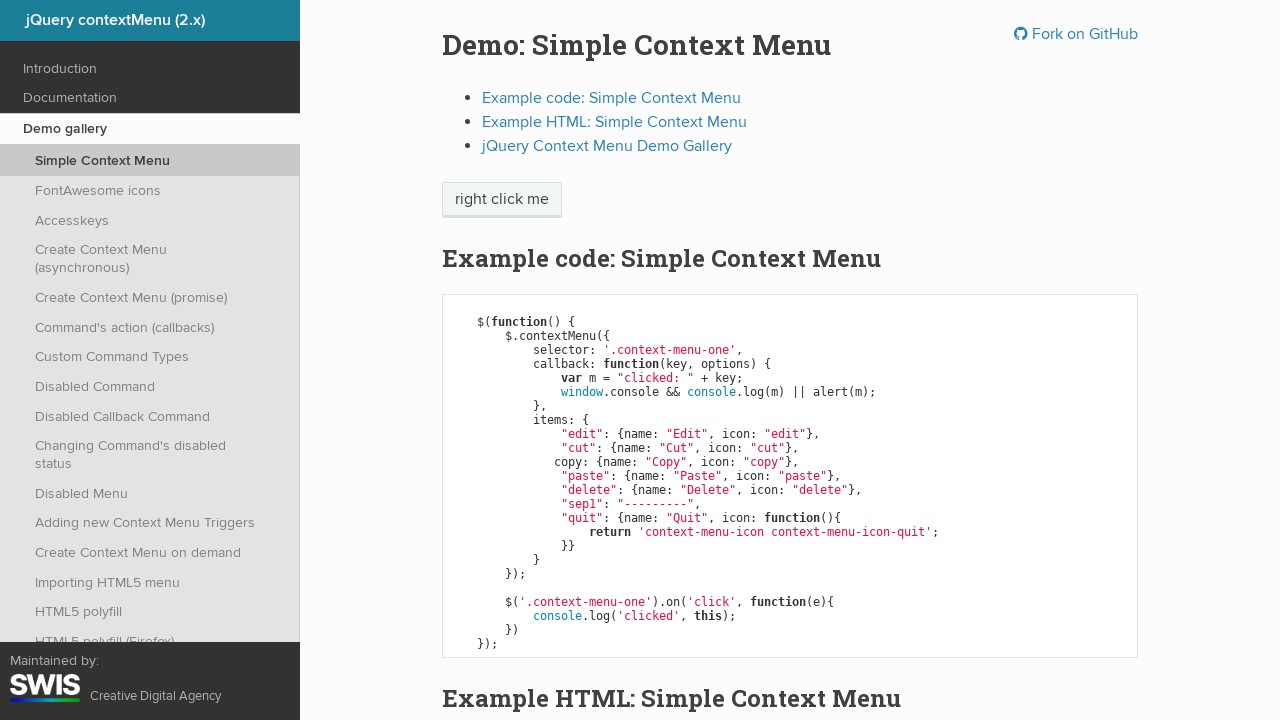

Located the 'right click me' element
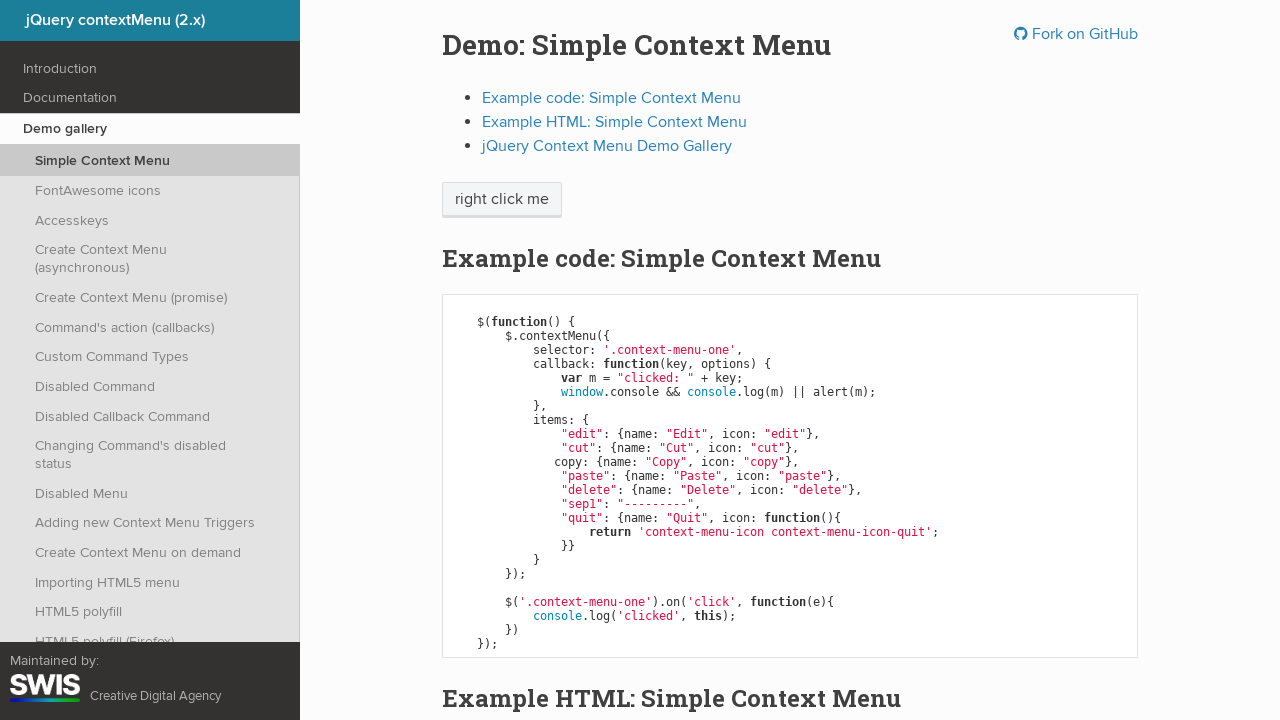

Right-clicked on the element to open context menu at (502, 200) on xpath=//span[text()='right click me']
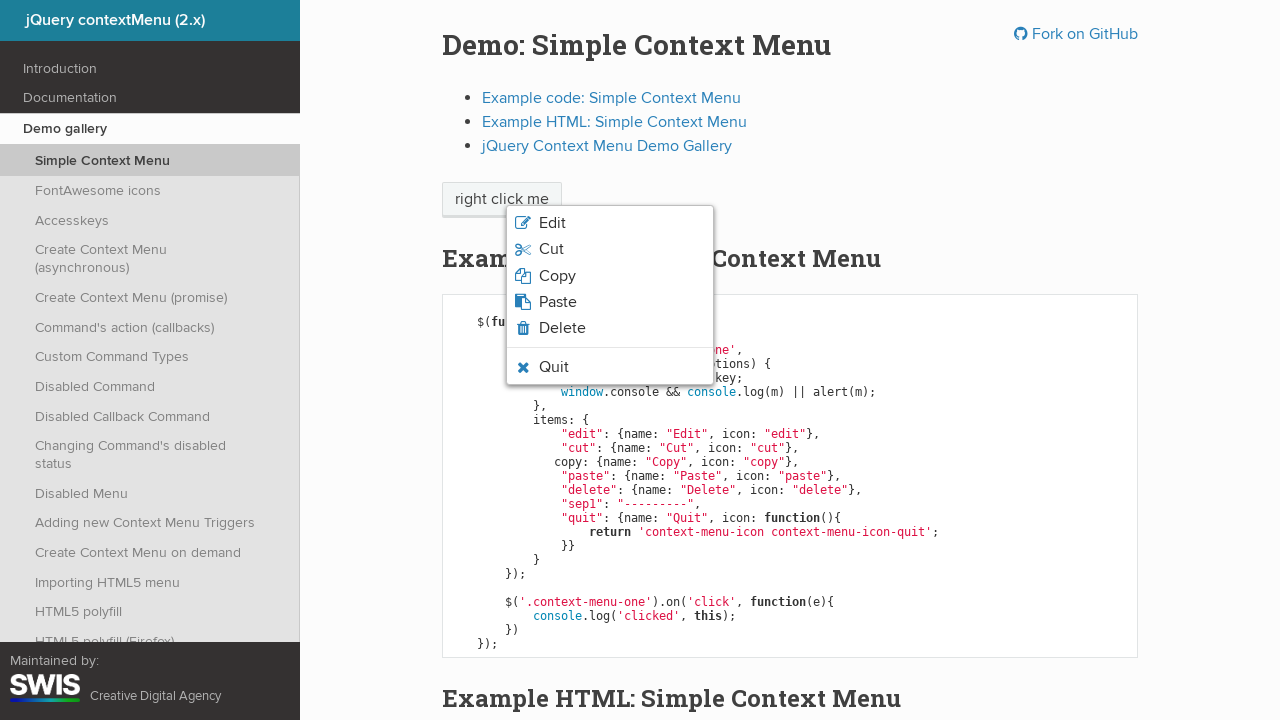

Clicked the 'Quit' option from the context menu at (554, 367) on xpath=//span[text()='Quit']
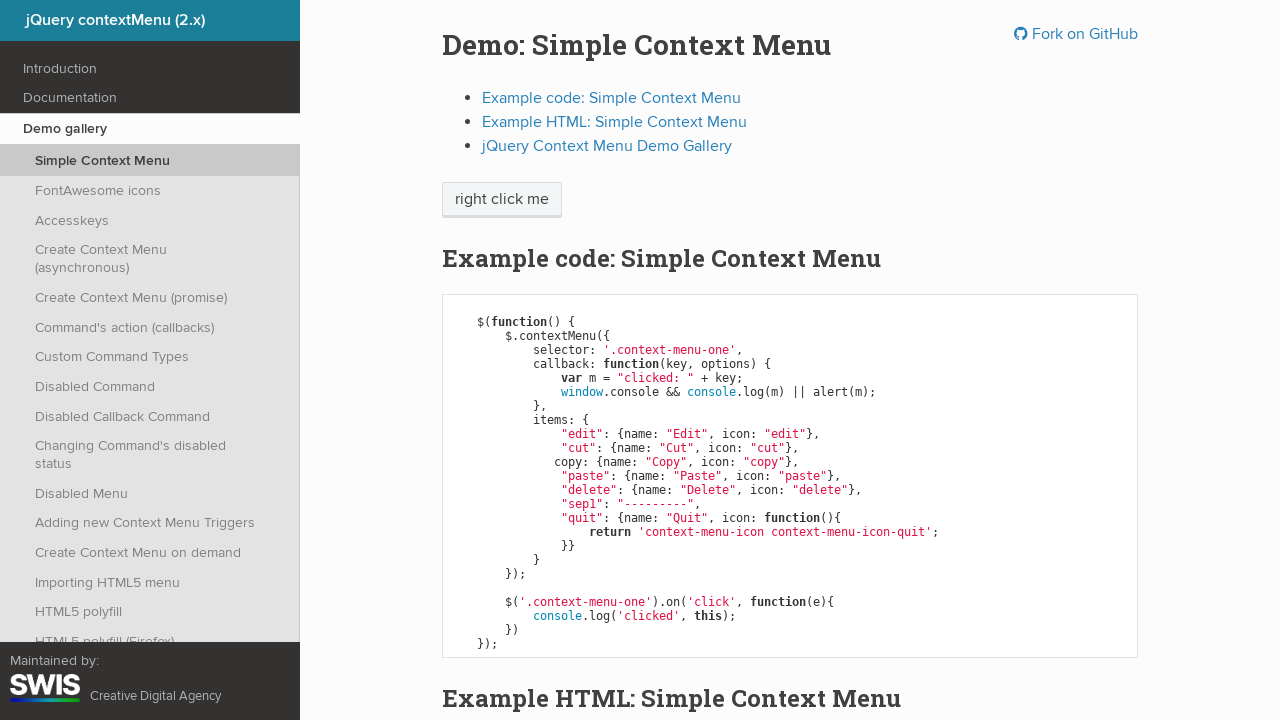

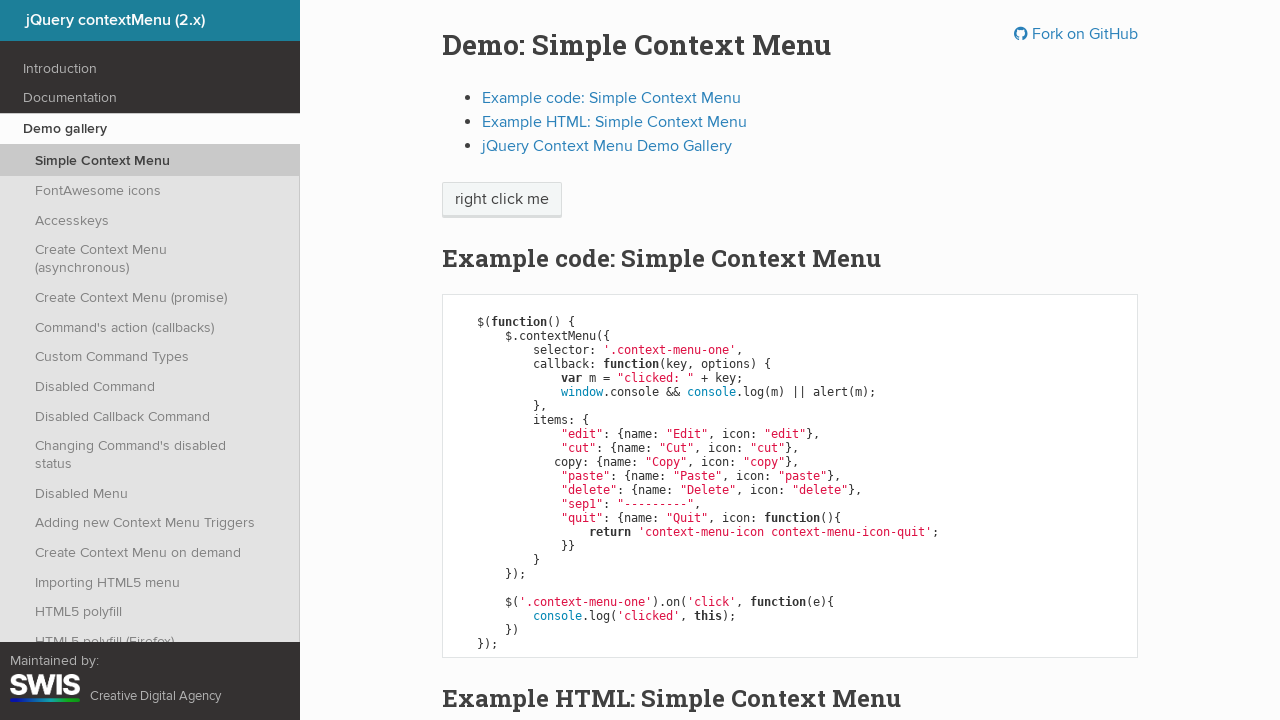